Tests senior citizen discount checkbox by clicking to select it

Starting URL: https://rahulshettyacademy.com/dropdownsPractise/

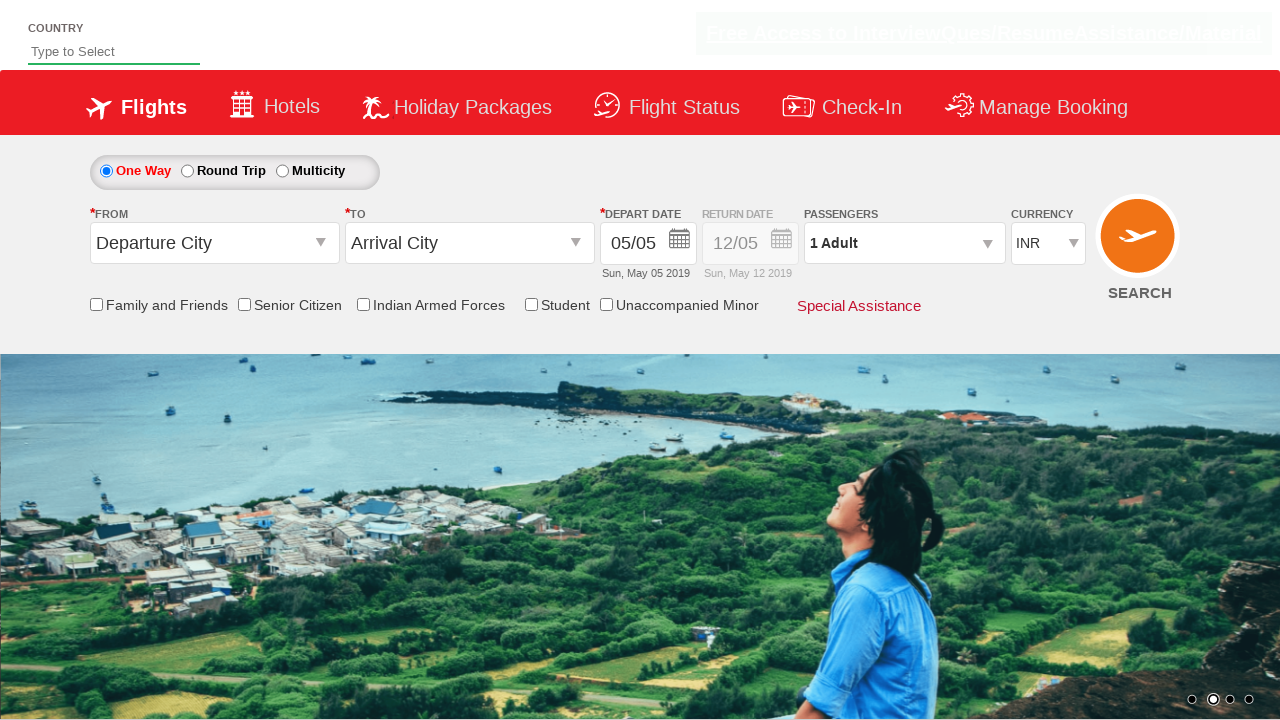

Navigated to dropdowns practice page
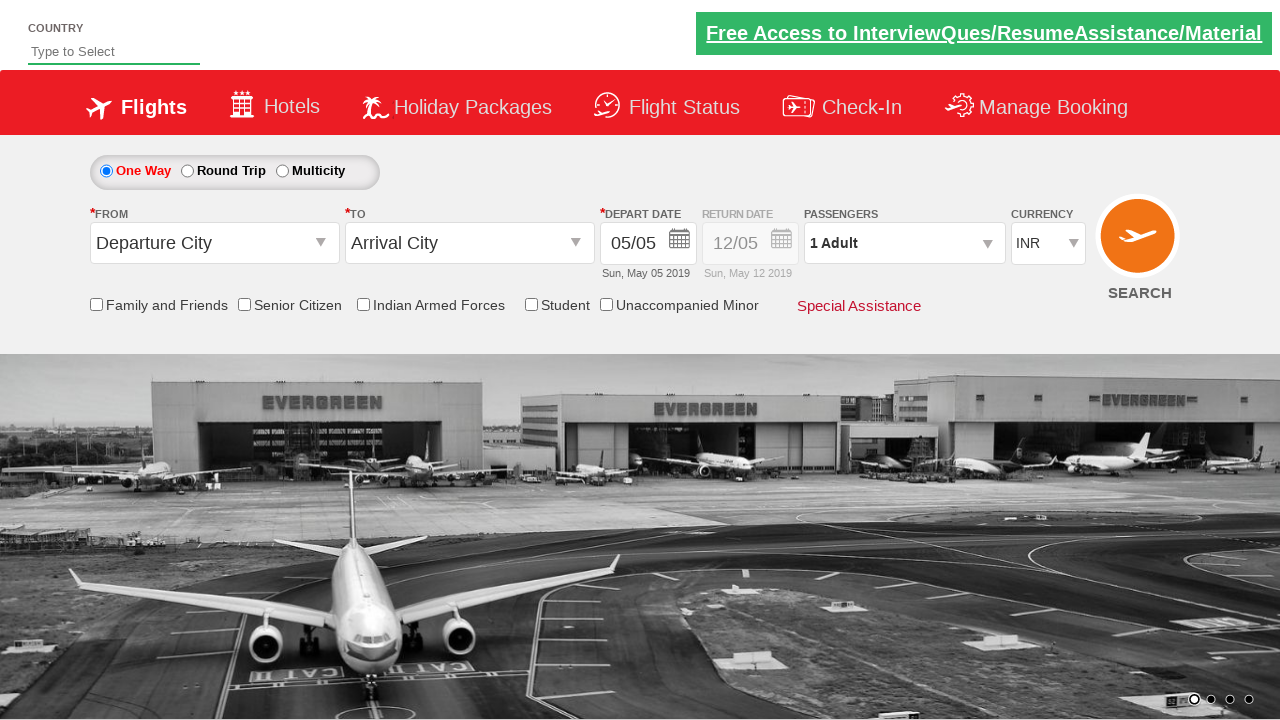

Clicked senior citizen discount checkbox to select it at (244, 304) on input[id*='SeniorCitizenDiscount']
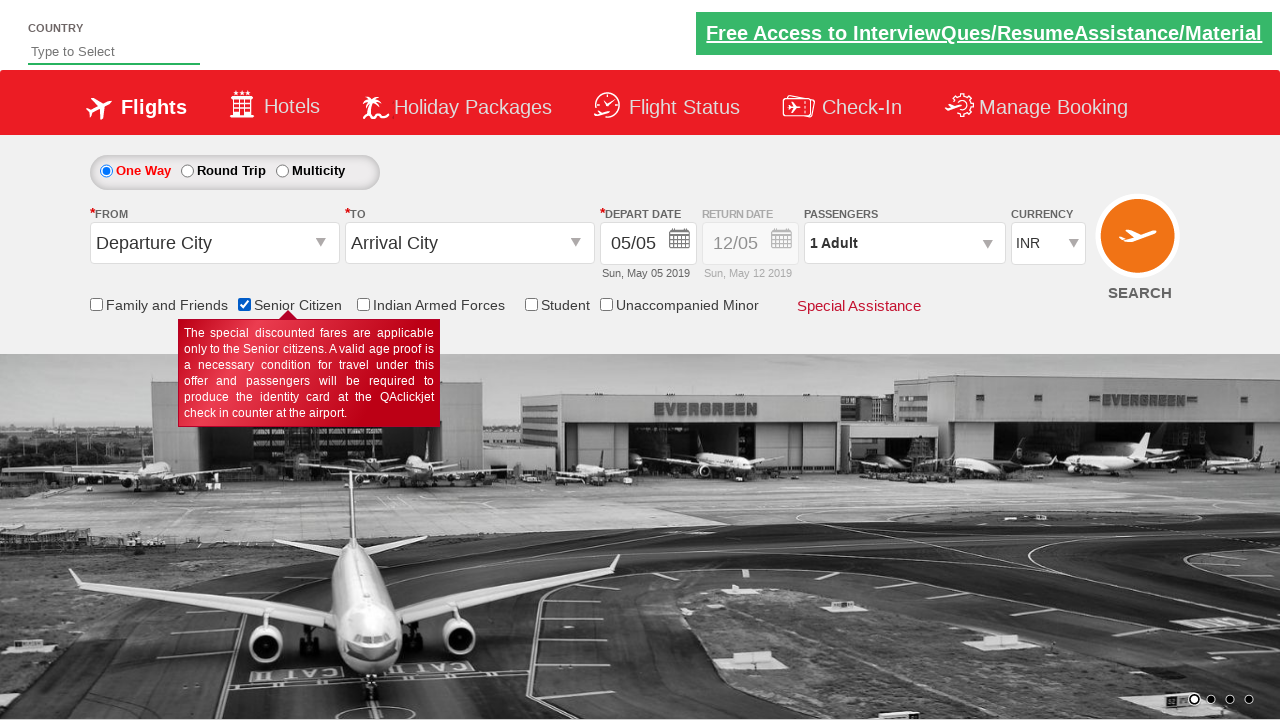

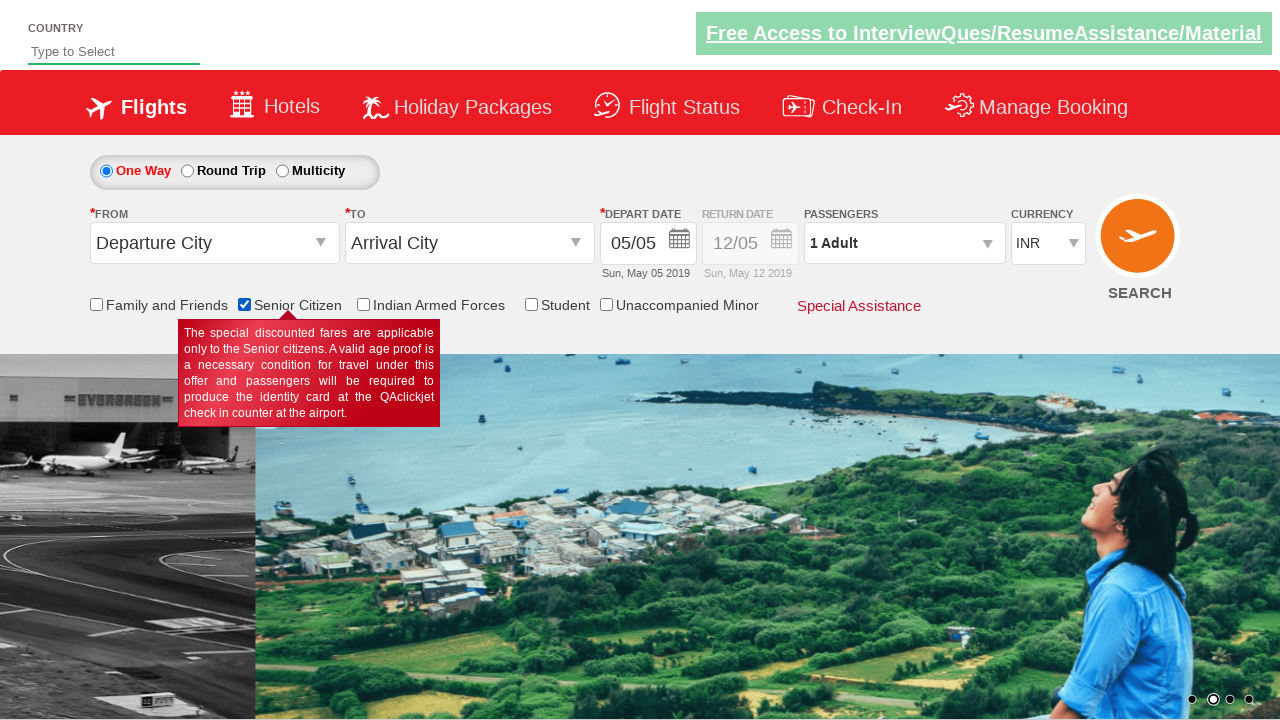